Tests the complete bus ticket booking flow with return journey discount by entering cities, selecting journey date, and clicking Apply Now on the return discount modal

Starting URL: https://www.apsrtconline.in/

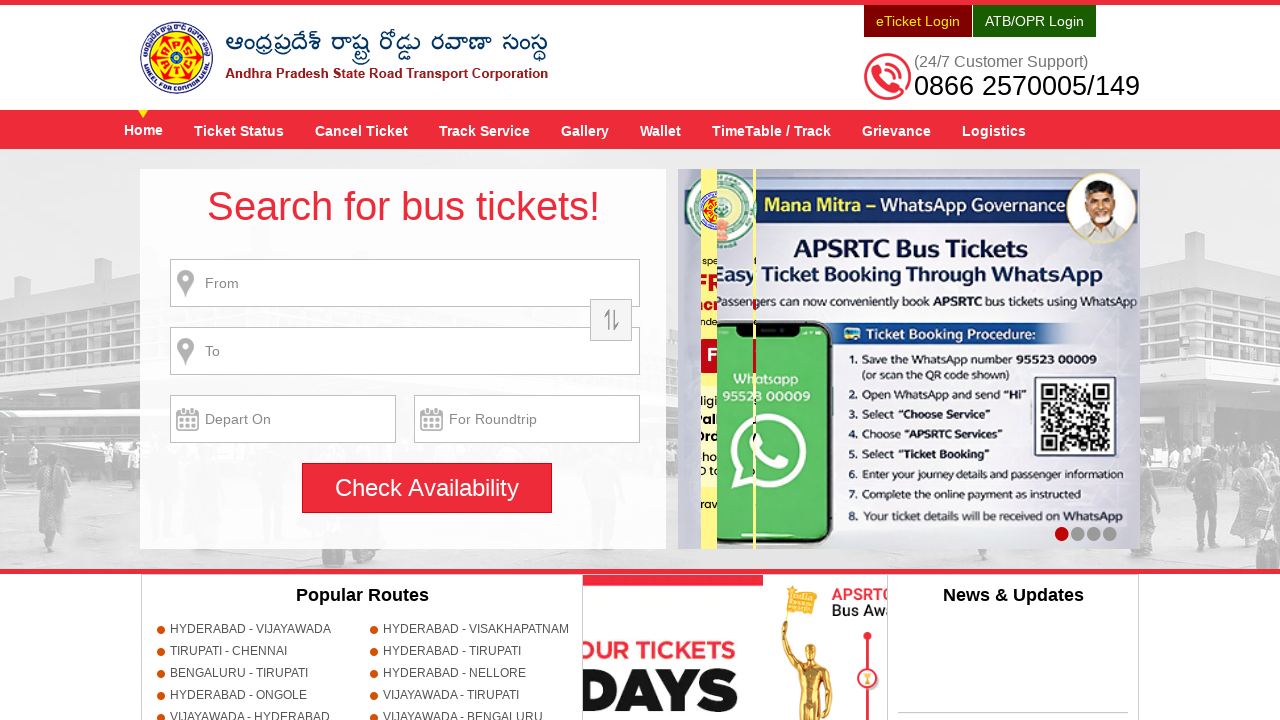

Filled source city field with 'HYDERABAD' on //*[@id='fromPlaceName']
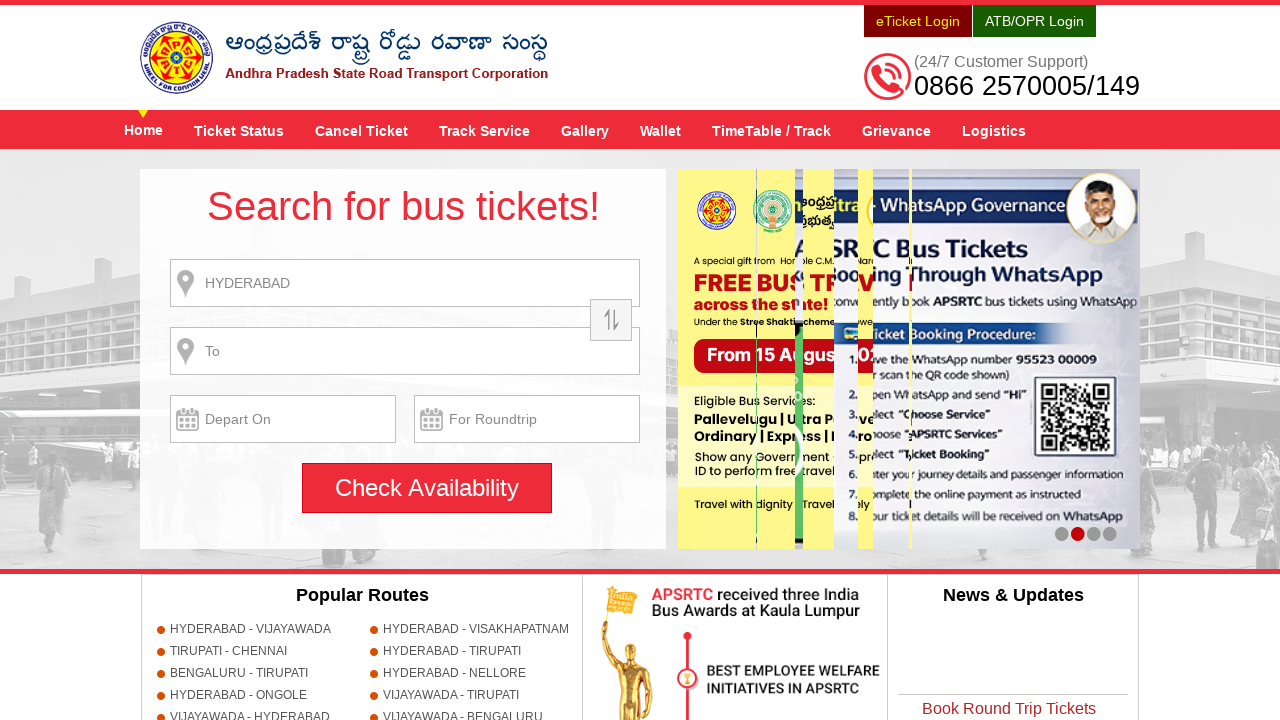

Waited 1 second for source city input to process
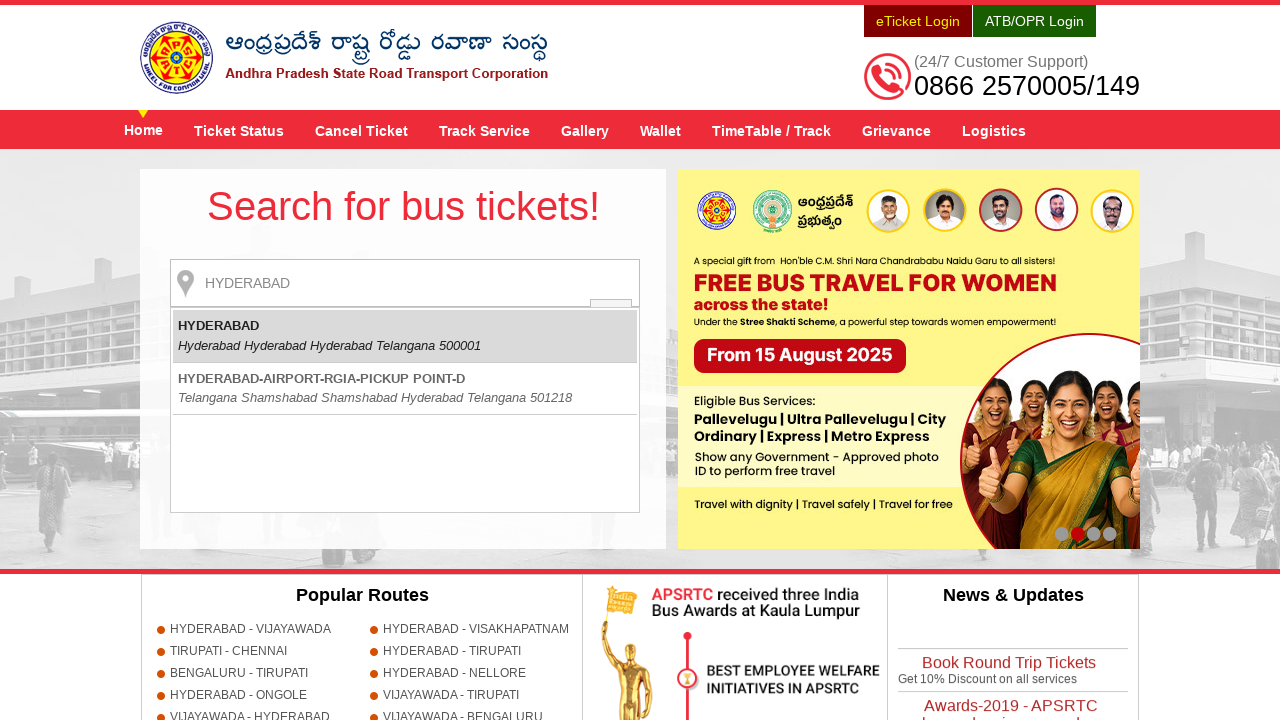

Pressed Enter to confirm source city selection
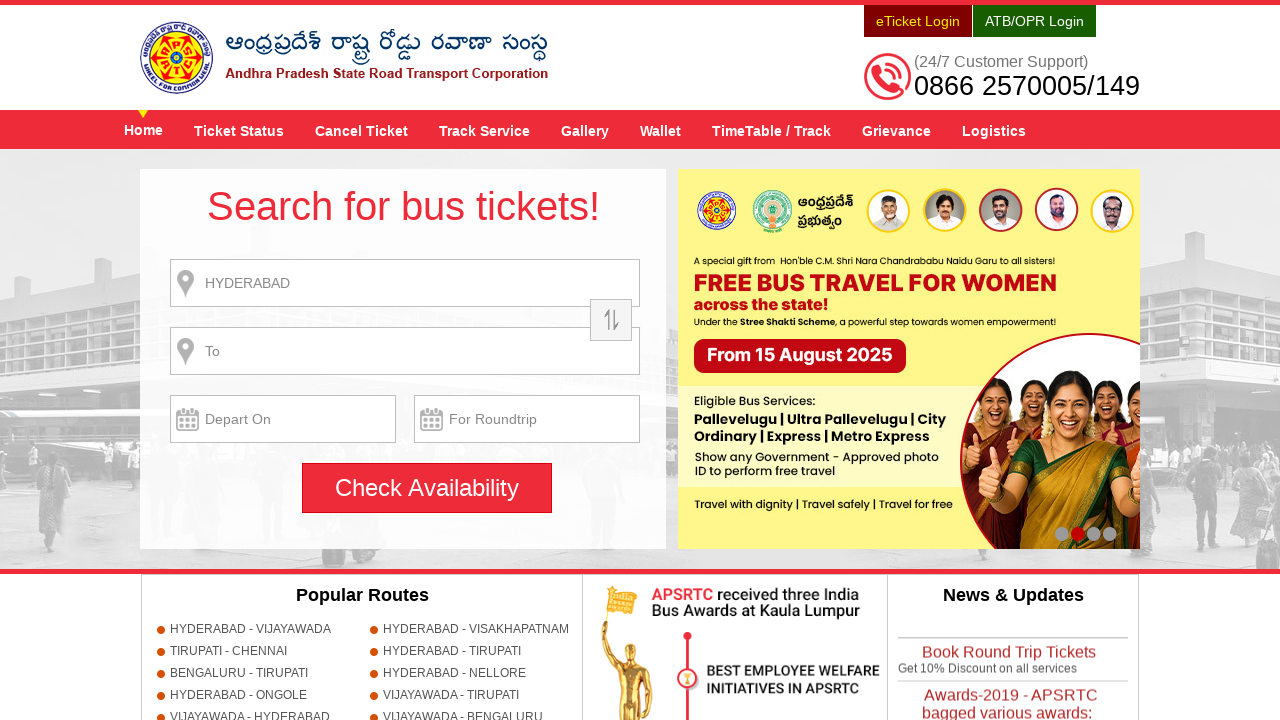

Filled destination city field with 'GUNTUR' on //input[@name='destination']
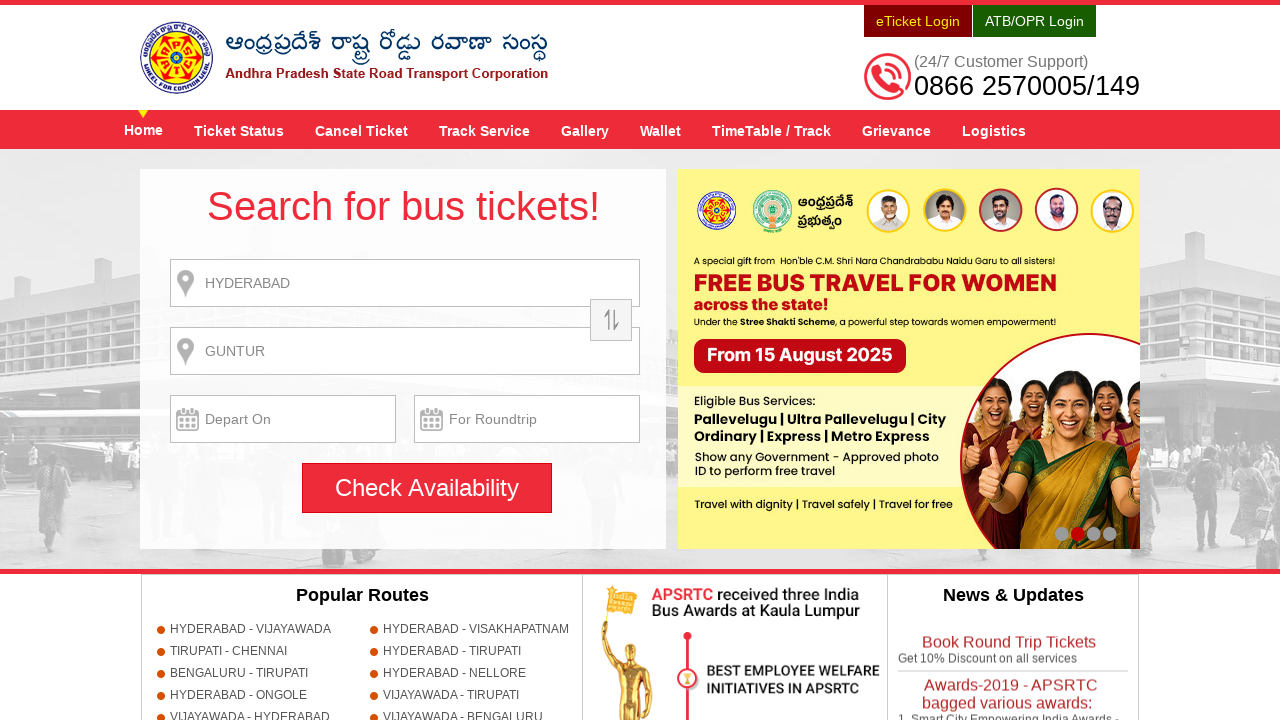

Waited 1 second for destination city input to process
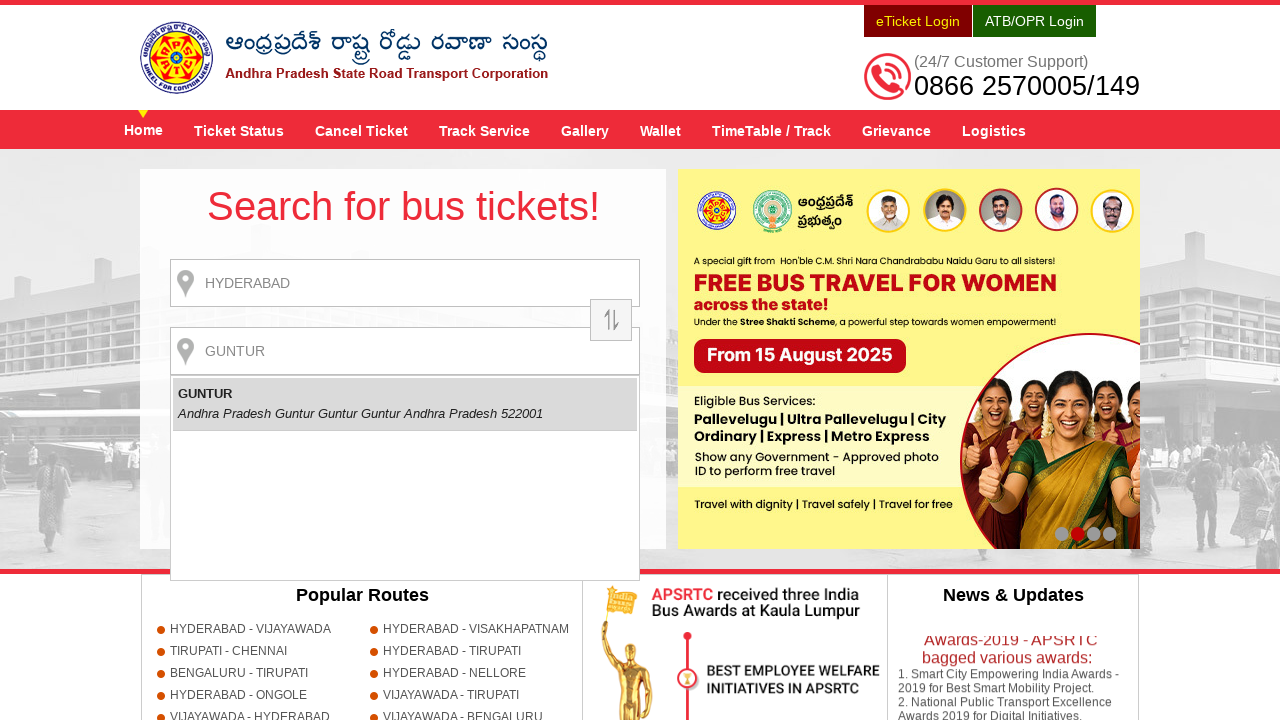

Pressed Enter to confirm destination city selection
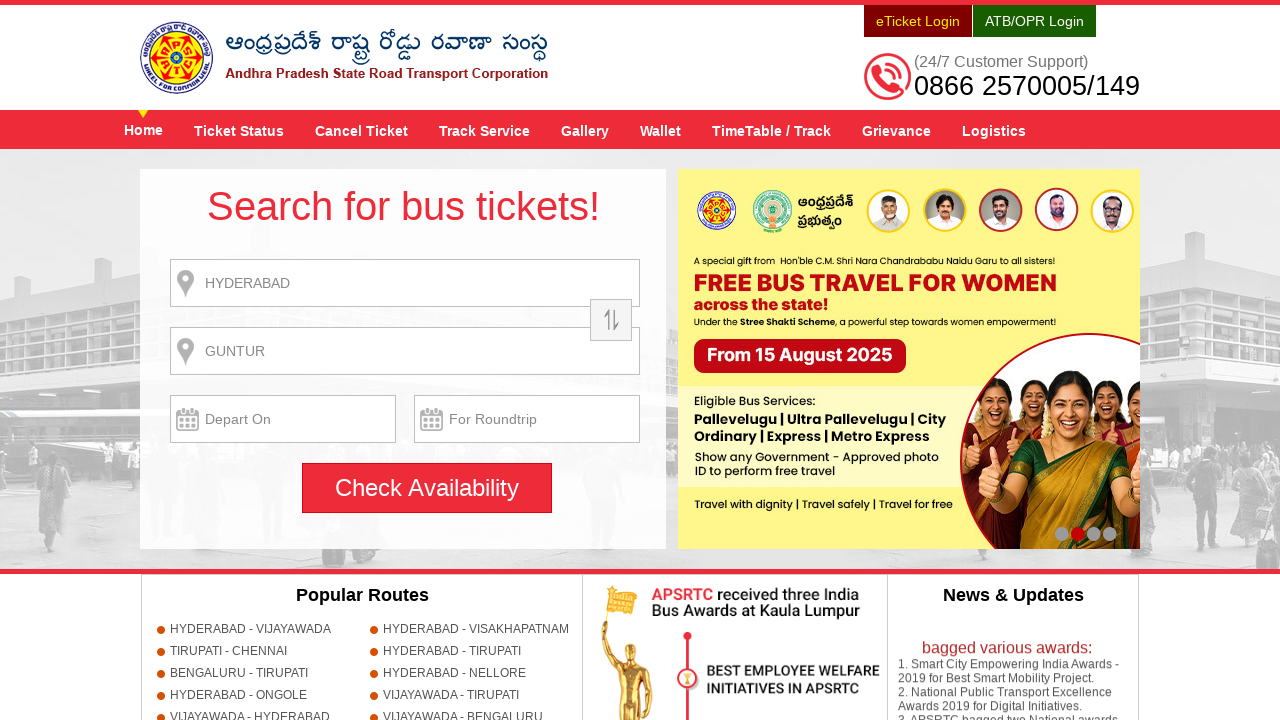

Clicked on journey date field to open calendar at (283, 419) on xpath=//input[@name='txtJourneyDate']
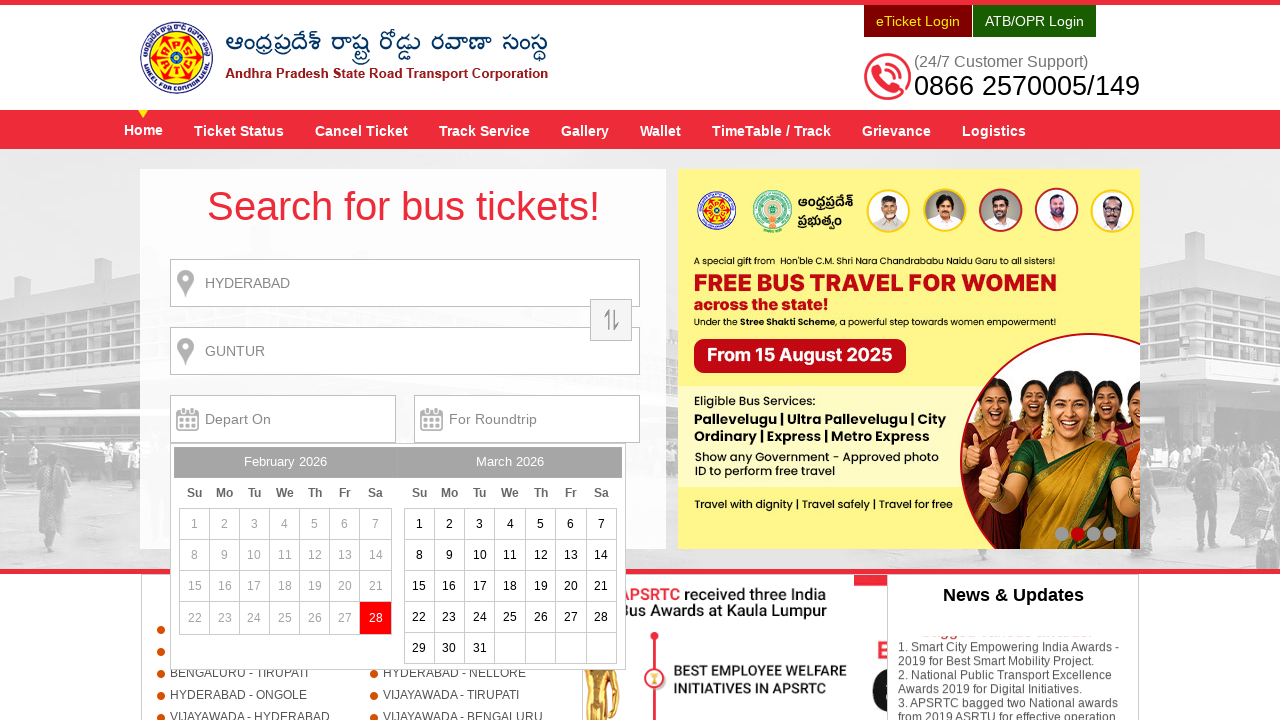

Selected date 28 from calendar at (376, 618) on xpath=//a[text()='28']
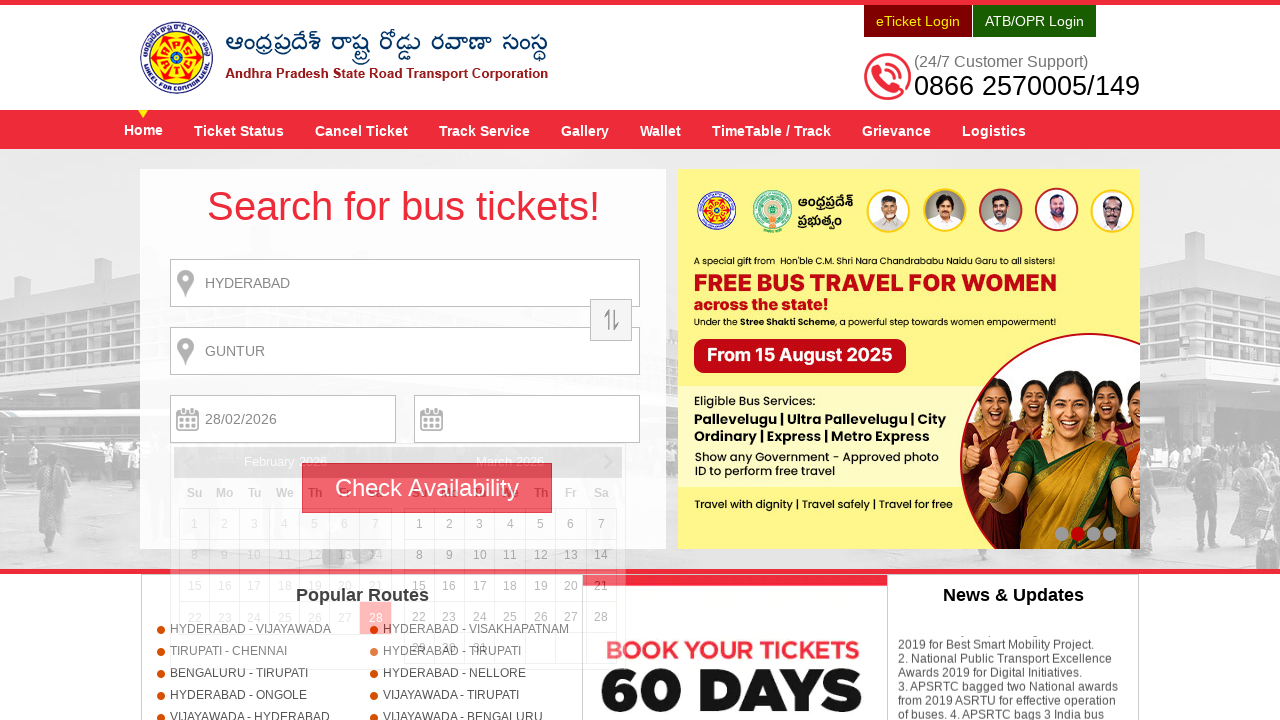

Clicked 'Check Availability' button to search for buses at (427, 488) on xpath=//input[@value='Check Availability']
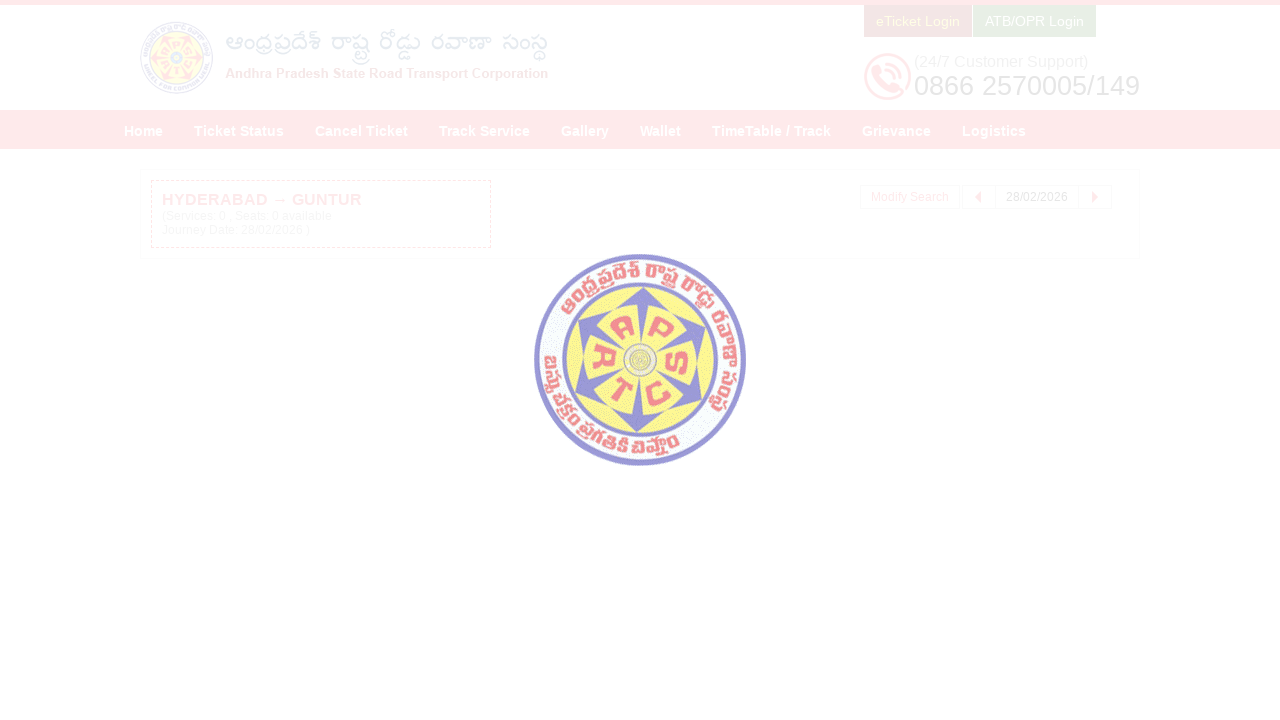

Return journey discount modal appeared
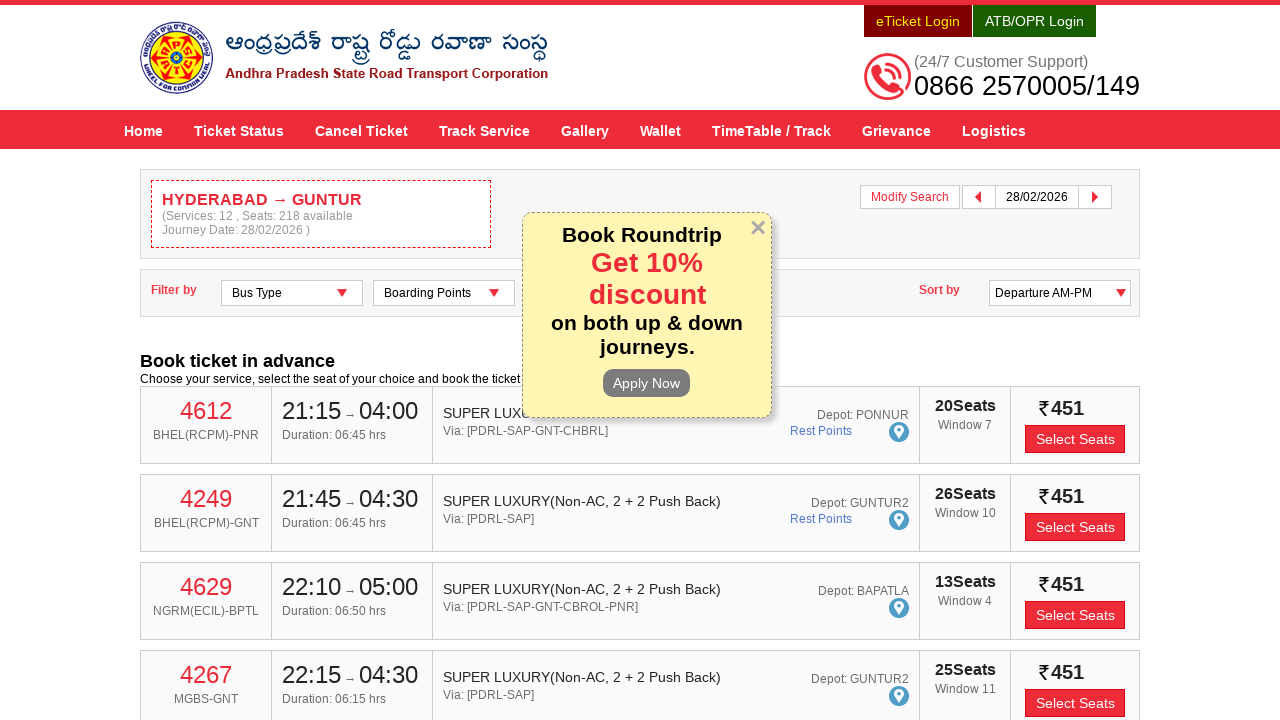

Clicked 'Apply Now' button on return journey discount modal to complete booking flow at (646, 383) on xpath=//div[@id='returnDiscountModal-content']//input[@title='Apply Now']
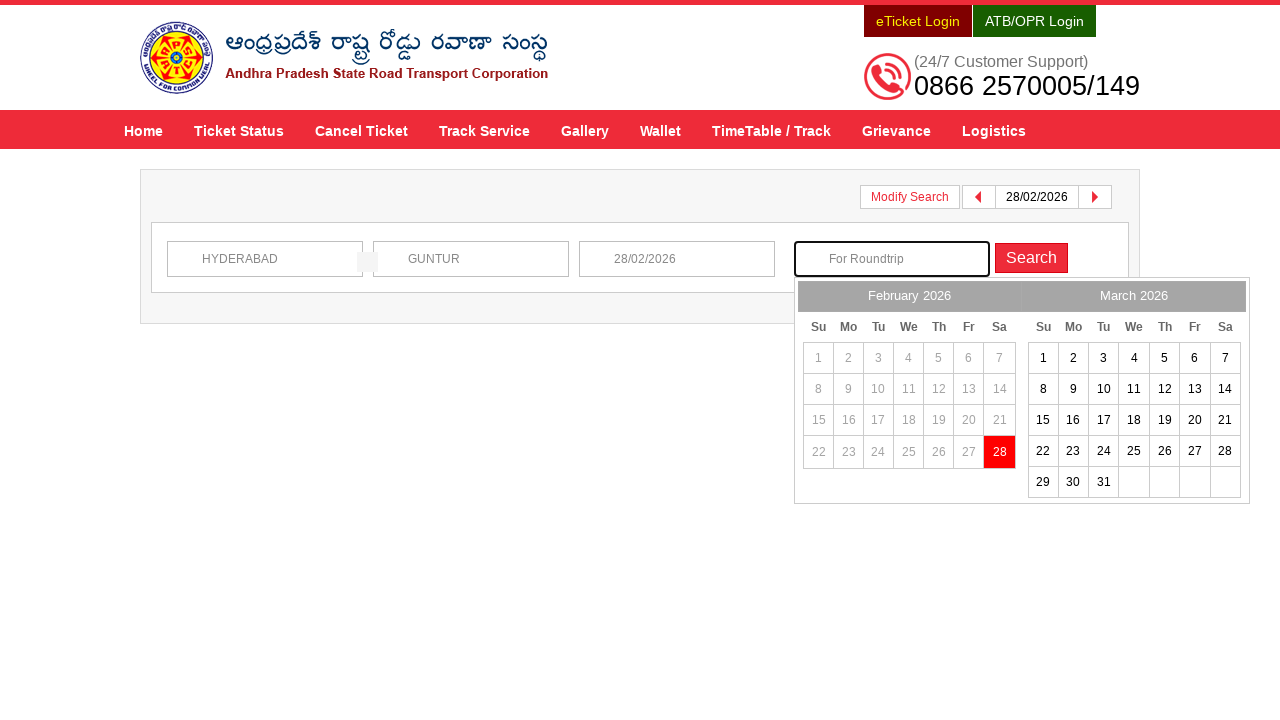

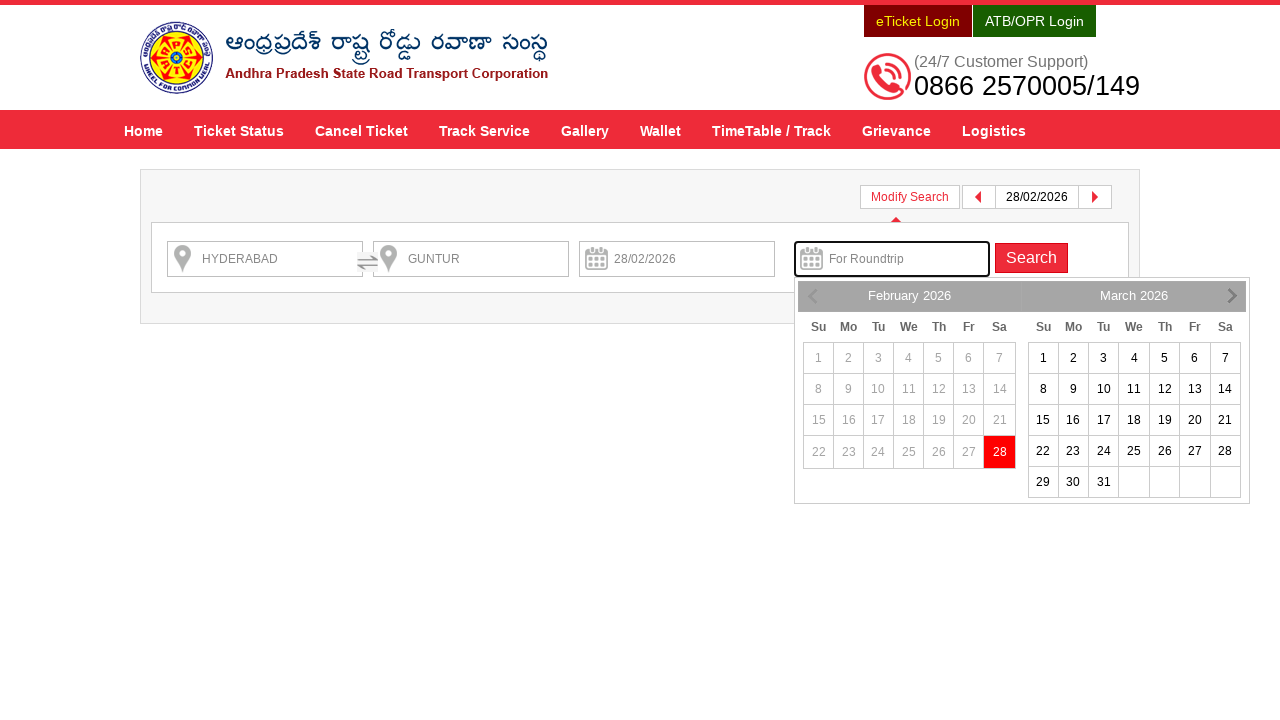